Tests drag and drop functionality on the jQuery UI demo page by dragging a draggable element onto a droppable target within an iframe.

Starting URL: https://jqueryui.com/droppable/

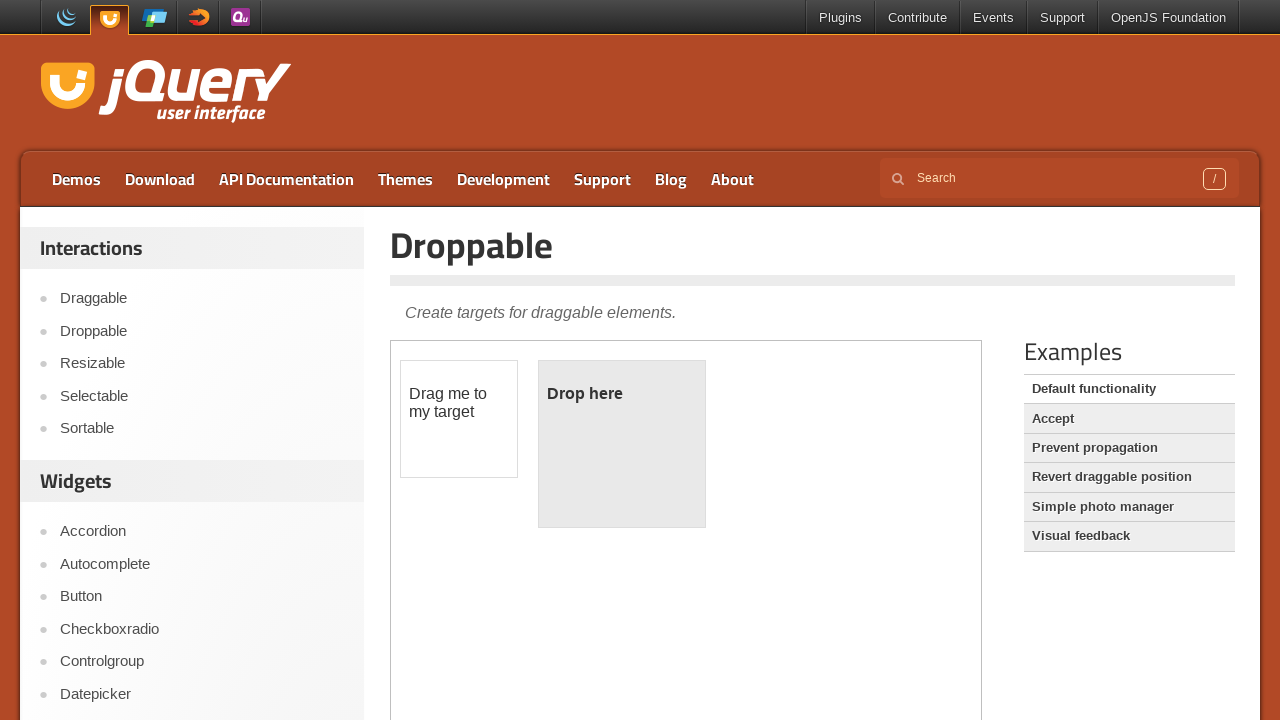

Located the demo iframe containing draggable and droppable elements
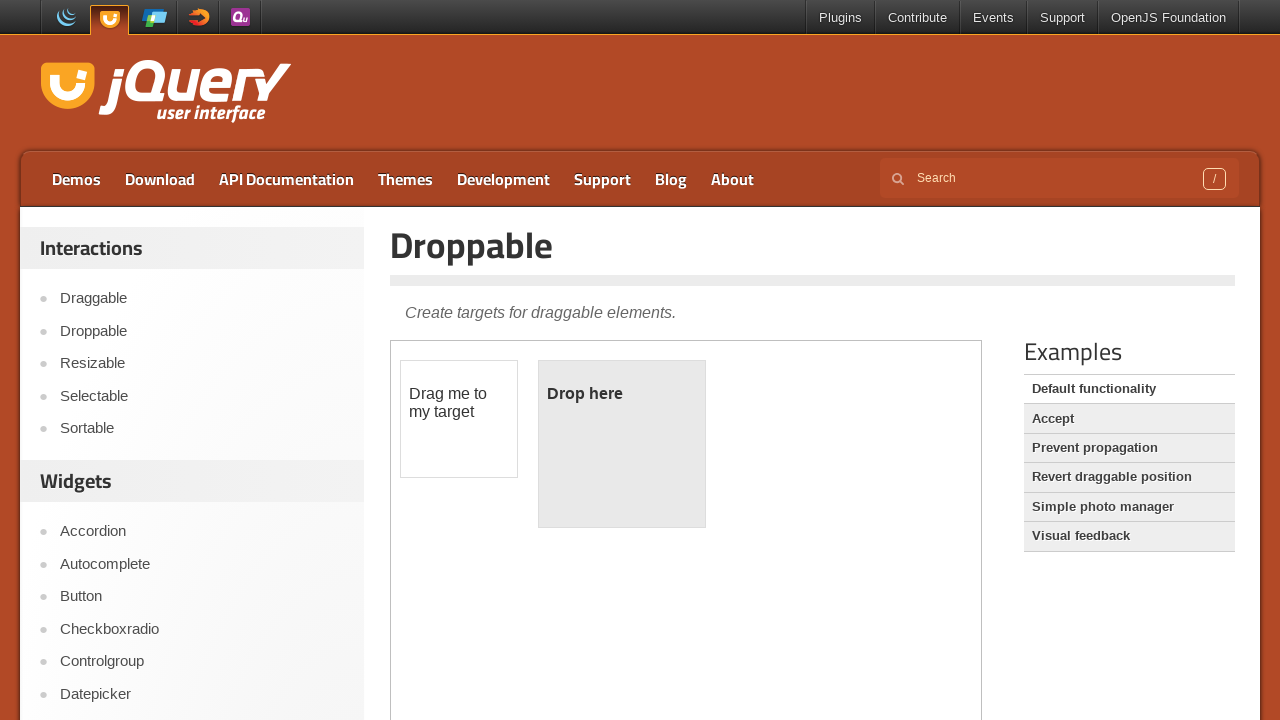

Dragged the draggable element onto the droppable target at (622, 444)
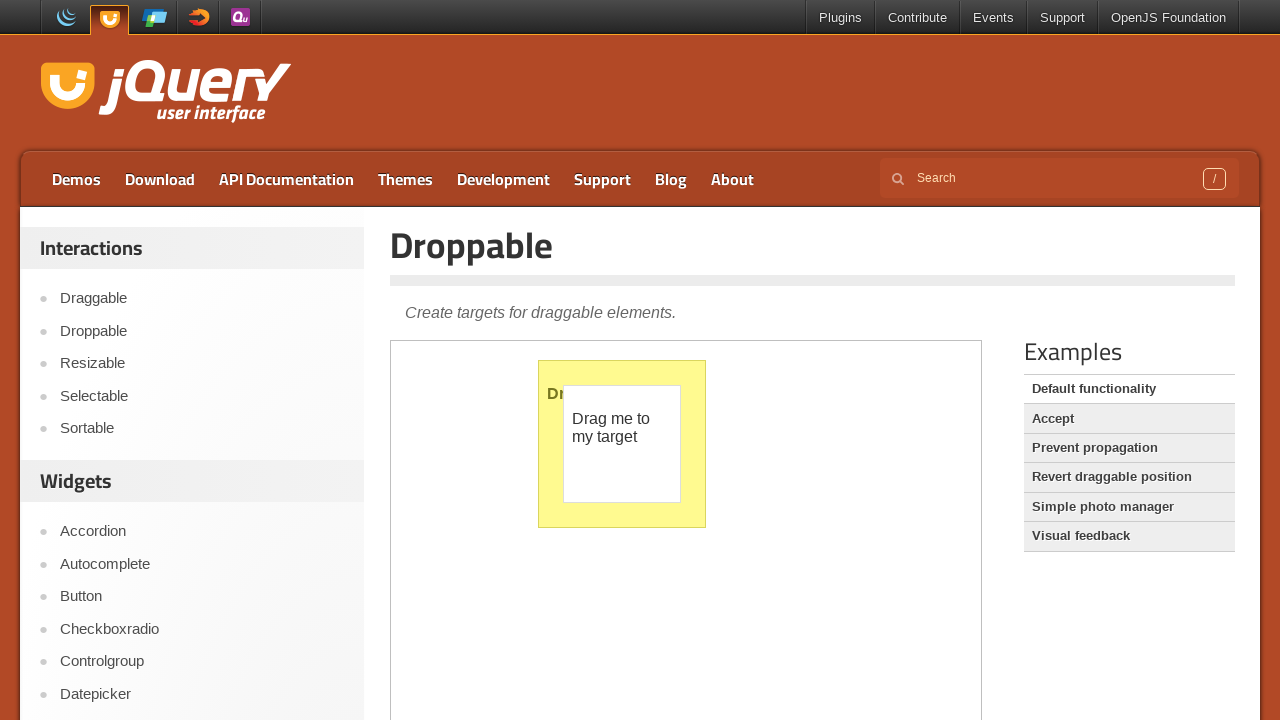

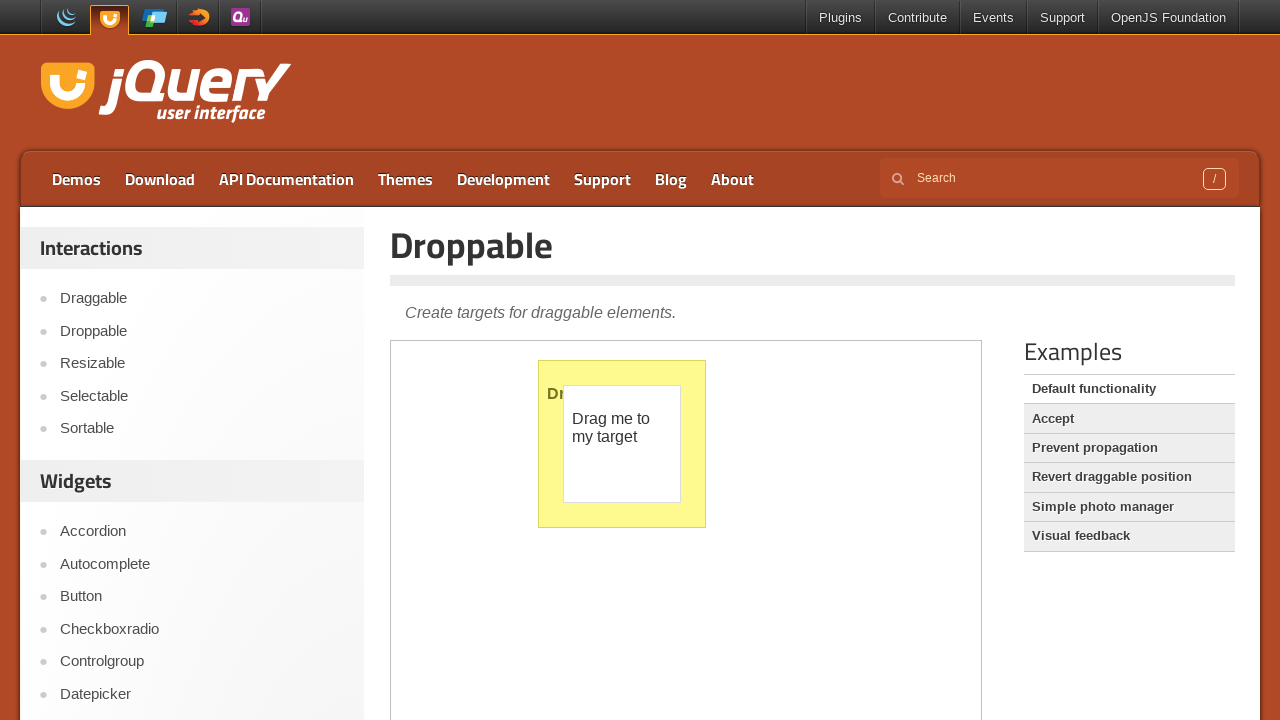